Checks stock availability for RTX 3080 graphics cards on NVIDIA Spain store and PCComponentes by navigating to product pages and verifying the presence of "out of stock" or "notify me" elements.

Starting URL: https://www.nvidia.com/es-es/shop/geforce/gpu/?page=1&limit=9&locale=es-es&category=GPU&gpu=RTX%203080

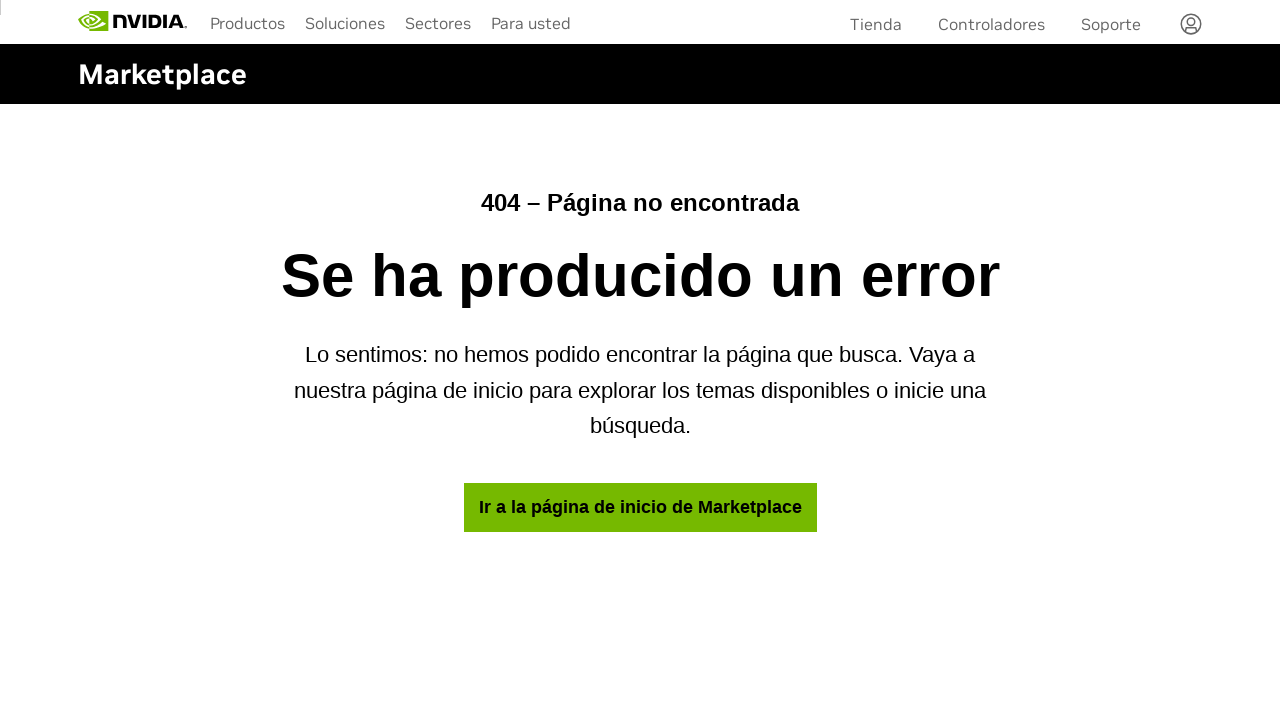

NVIDIA Spain store page loaded (networkidle)
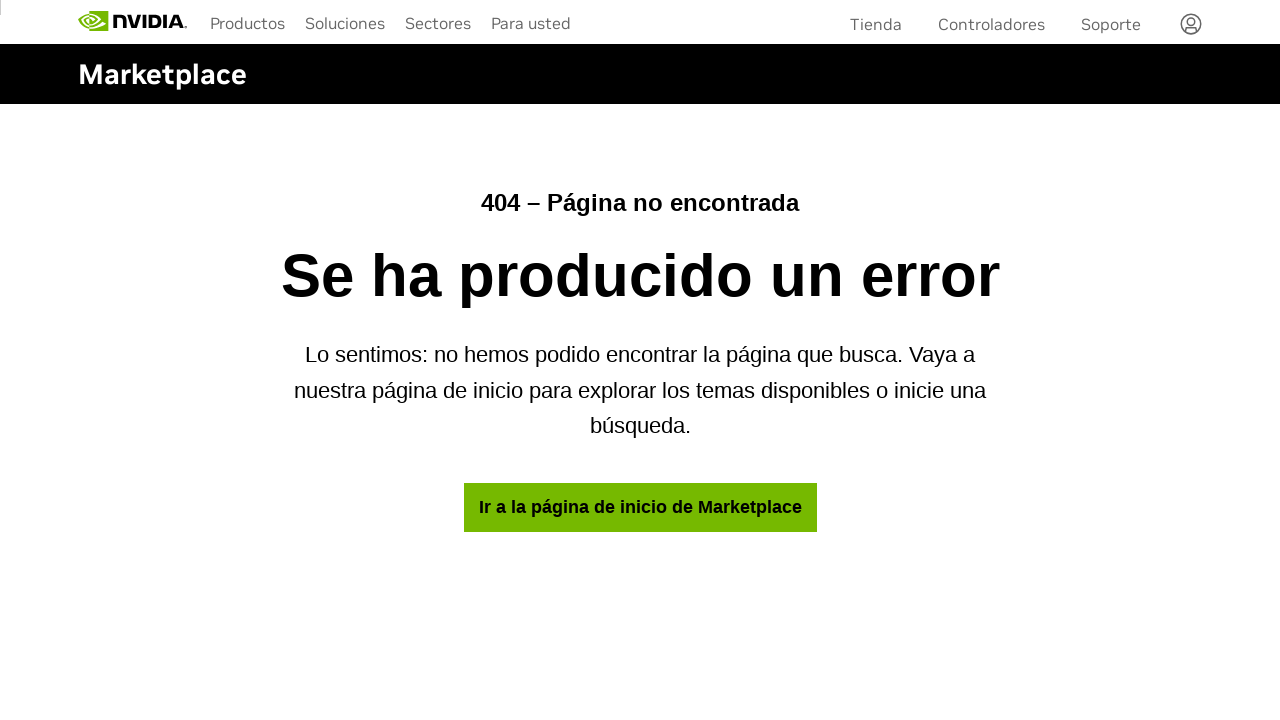

Located all 'AGOTADO' (sold out) elements on NVIDIA store
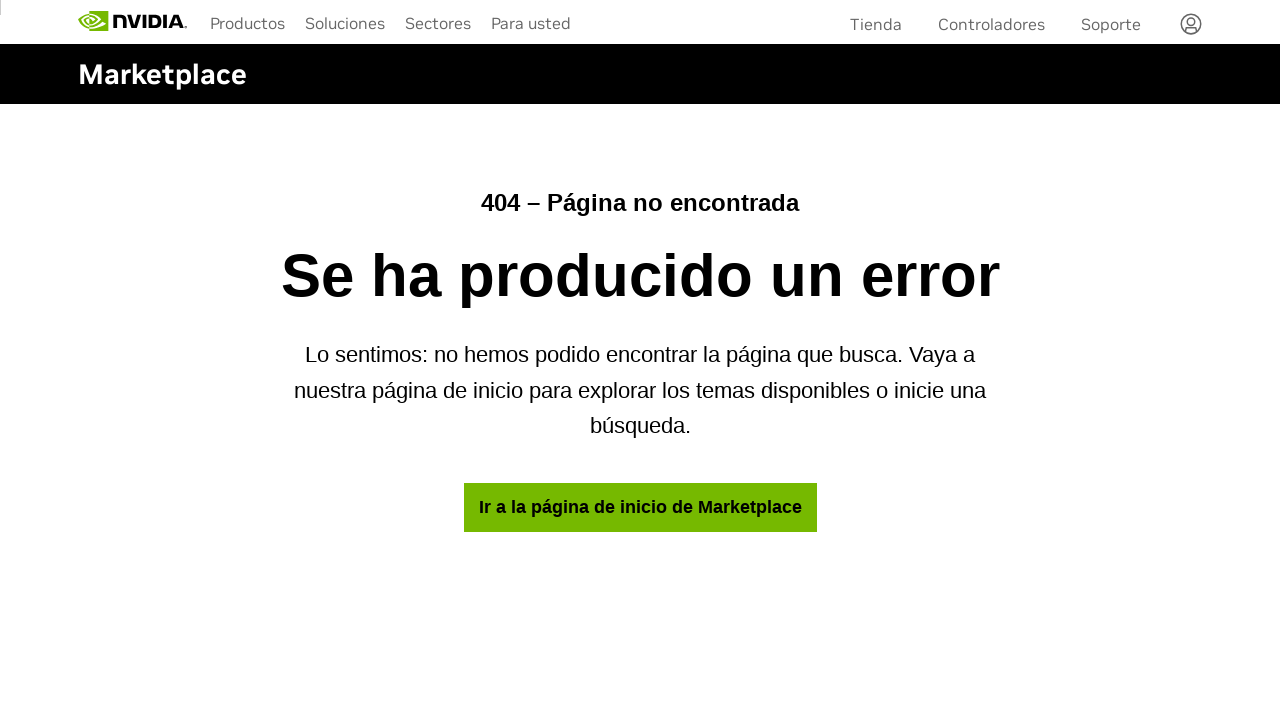

Navigated to PCComponentes ASUS TUF RTX 3080 product page
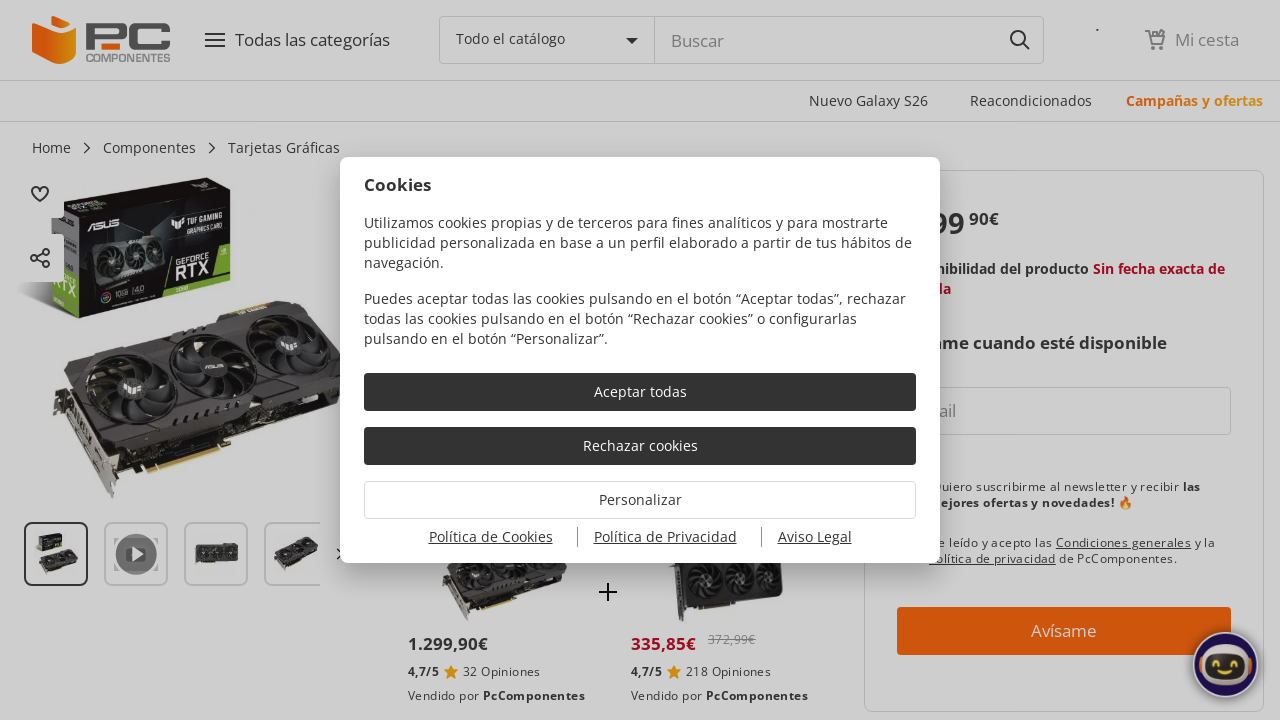

PCComponentes product page loaded (networkidle)
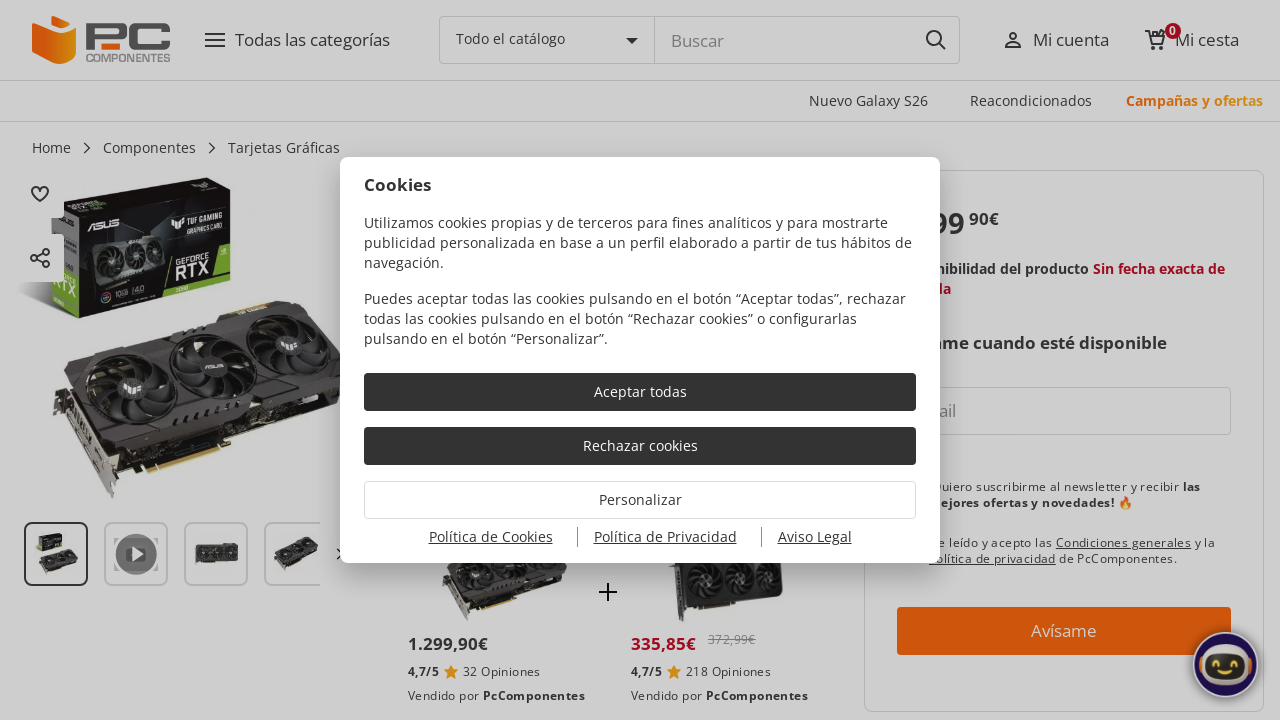

Located all 'notify-me' elements on PCComponentes page
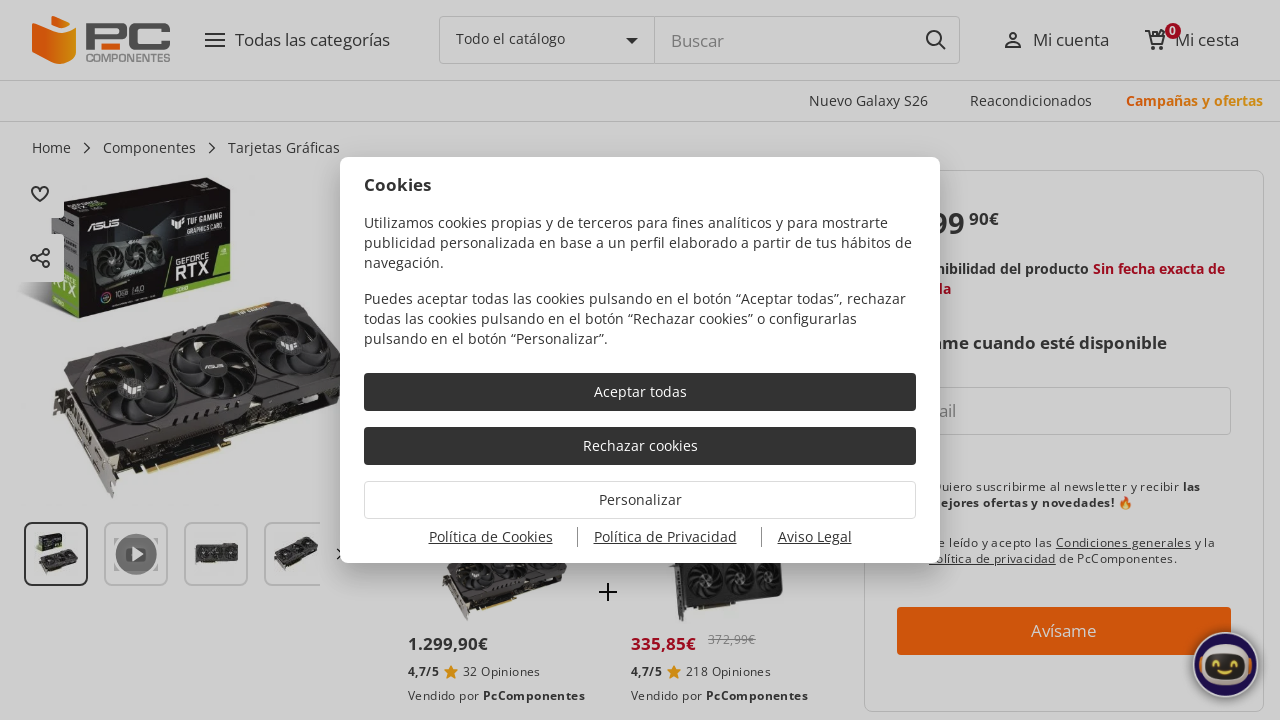

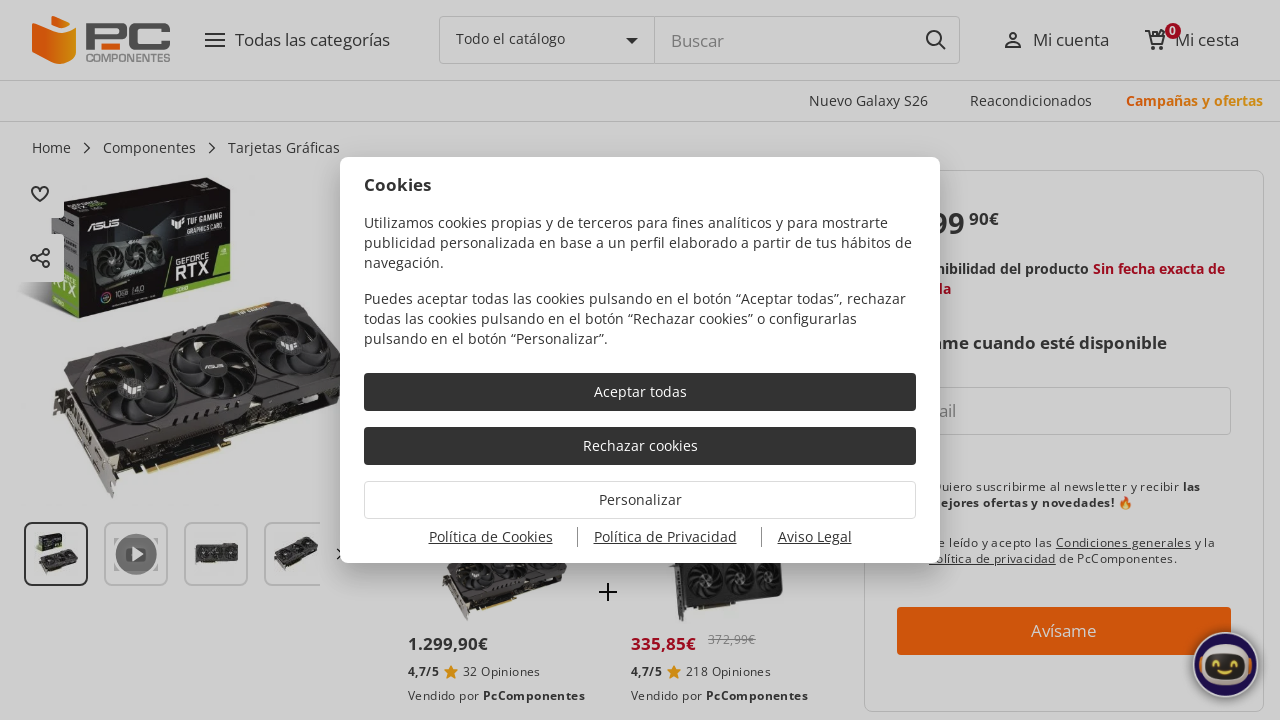